Clicks on a recipe card button on the demo workshop homepage to alter the page state

Starting URL: https://broken-workshop.dequelabs.com/

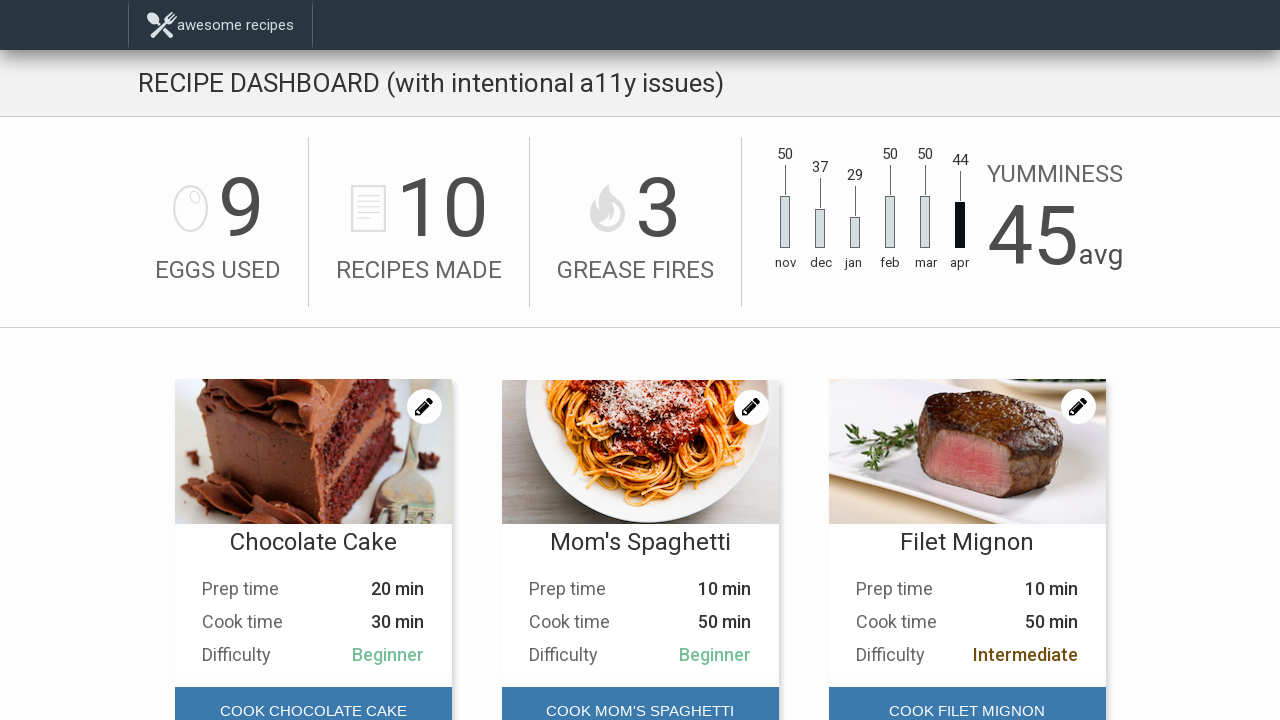

Waited for recipe cards to load on homepage
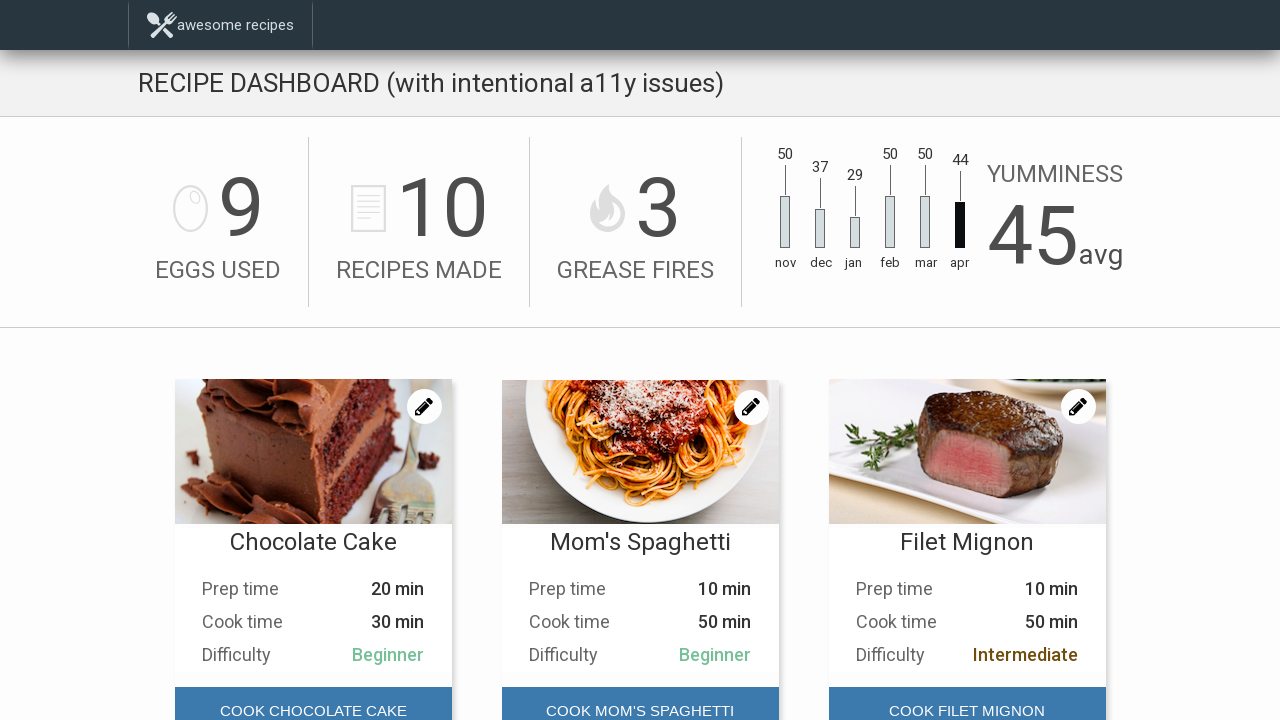

Clicked on the first recipe card button to alter page state at (313, 696) on #main-content > div.Recipes > div:nth-child(1) > div.Recipes__card-foot > button
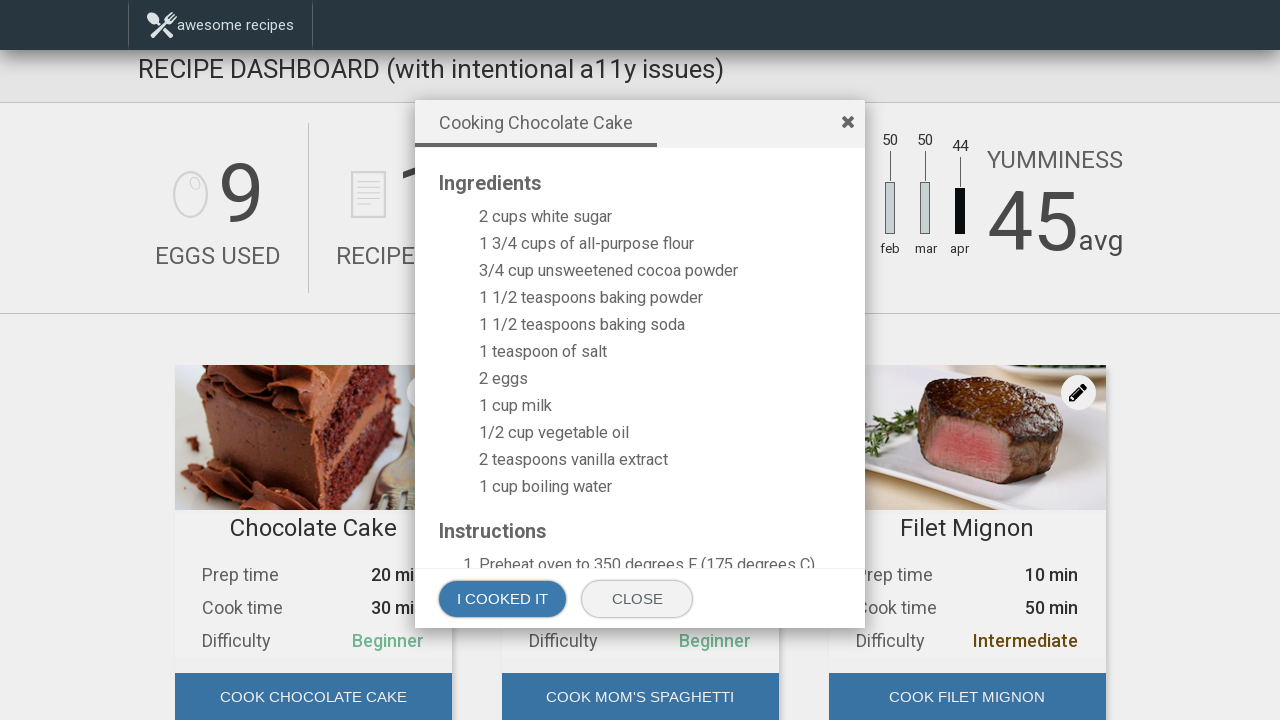

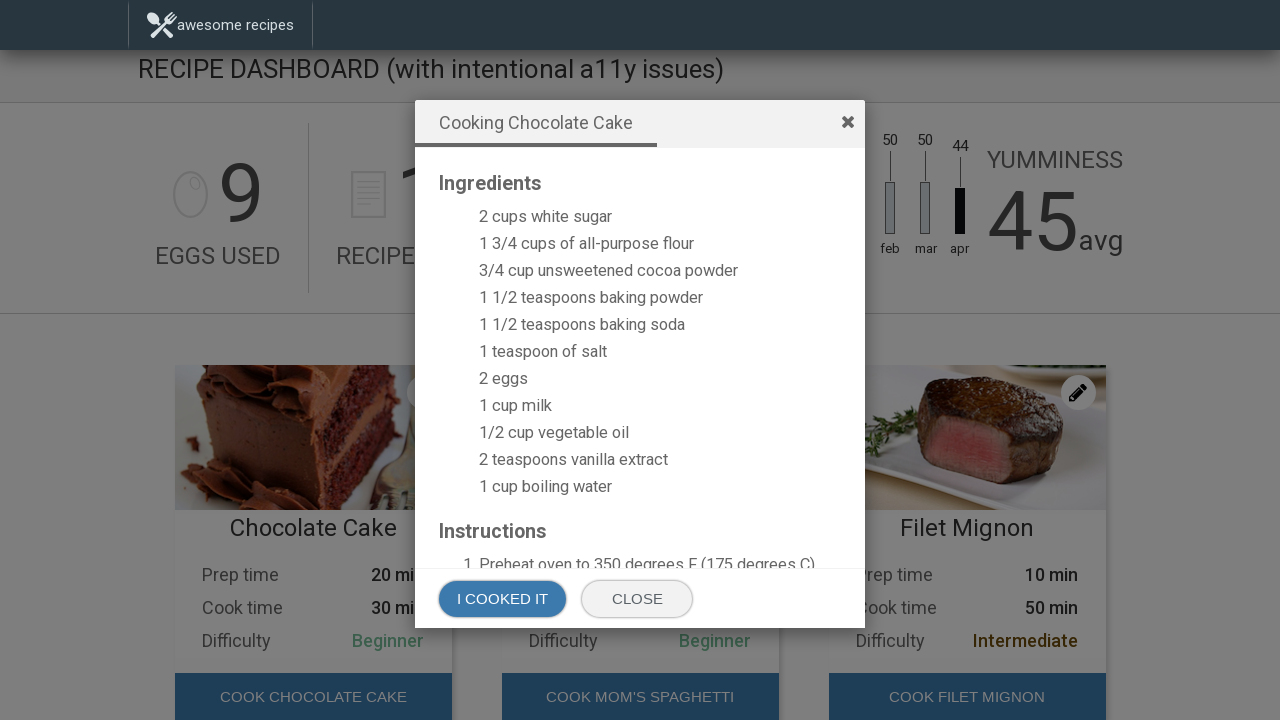